Navigates to an Angular practice form page and fills in the name field with a test value

Starting URL: https://rahulshettyacademy.com/angularpractice/

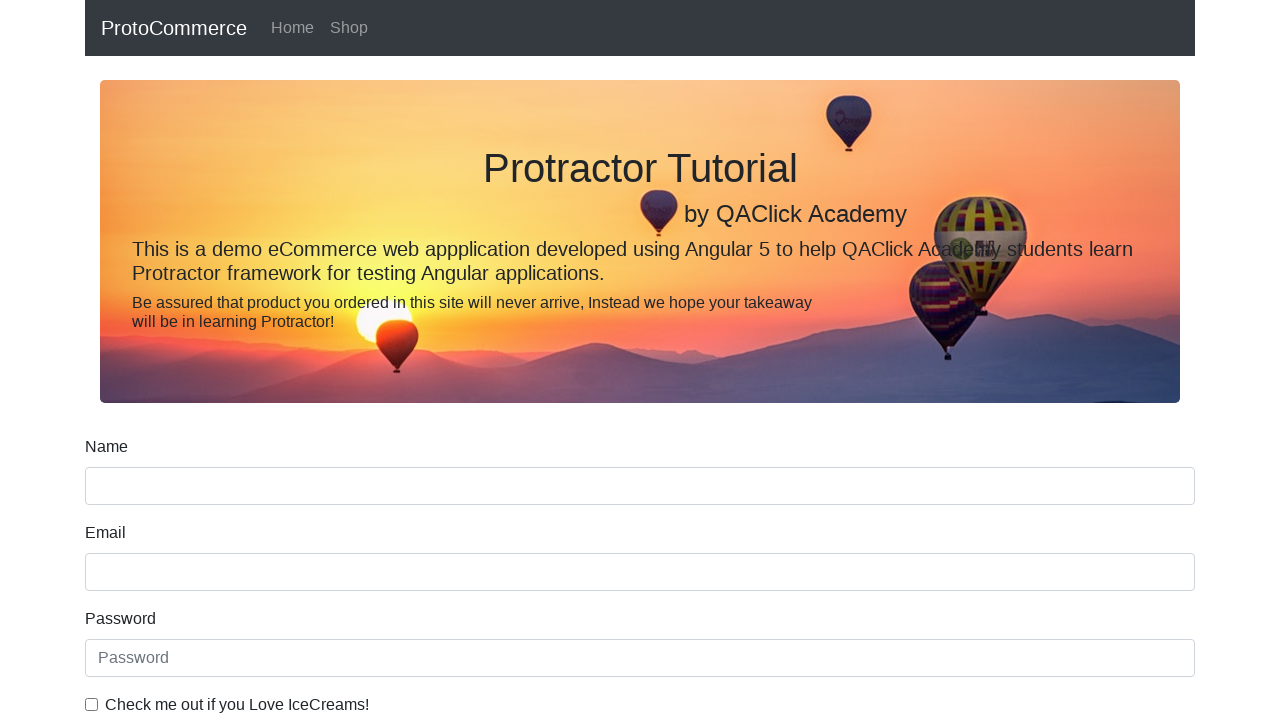

Navigated to Angular practice form page
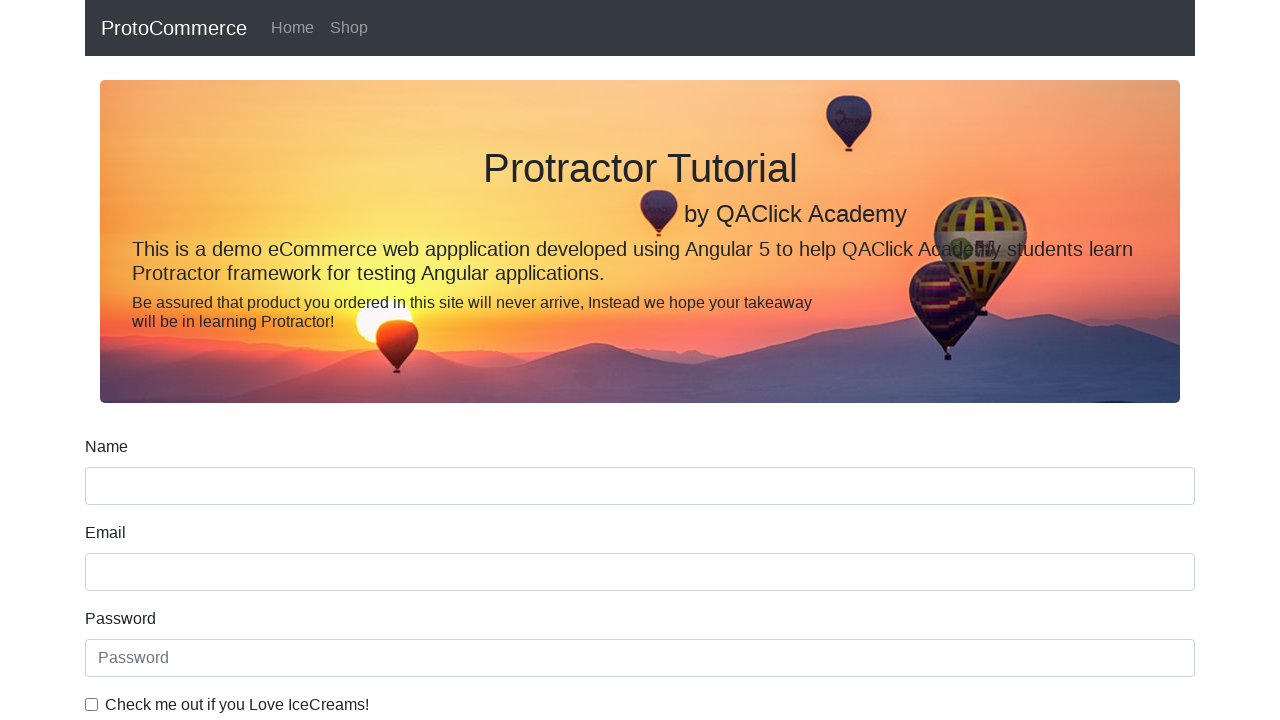

Filled name field with 'Selenium Practice' on input[name='name']
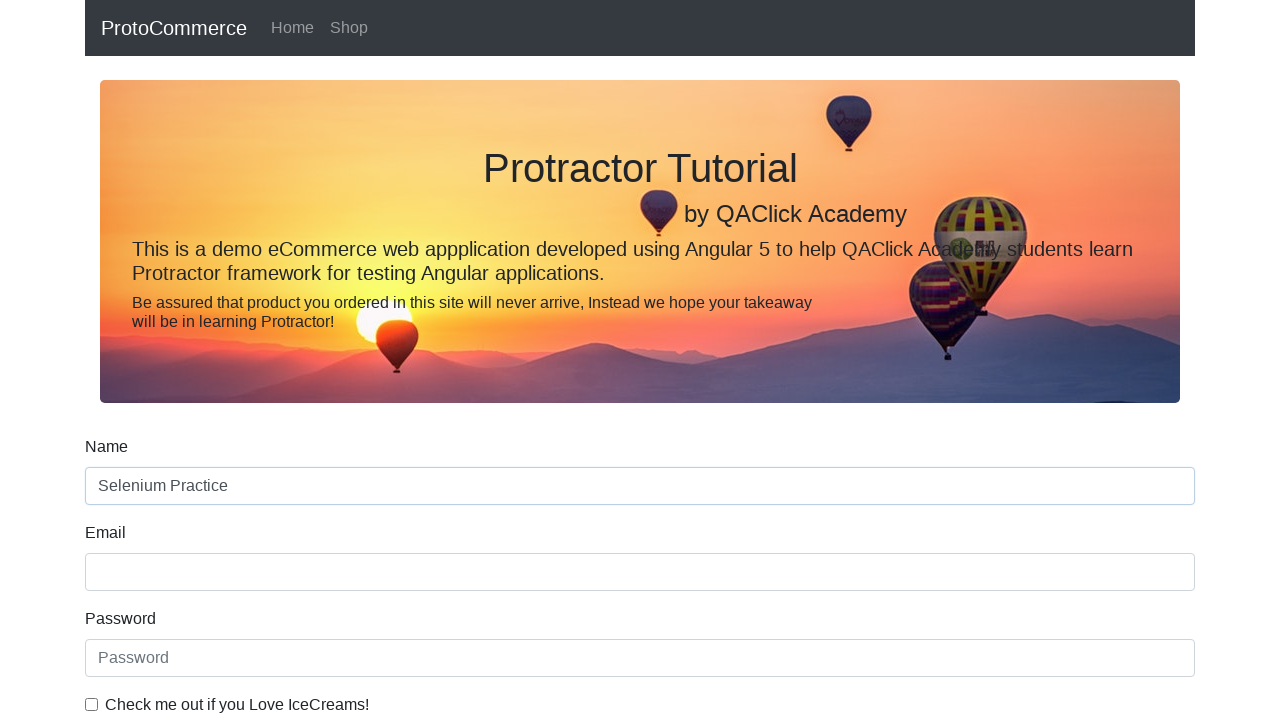

Verified name field is present and filled
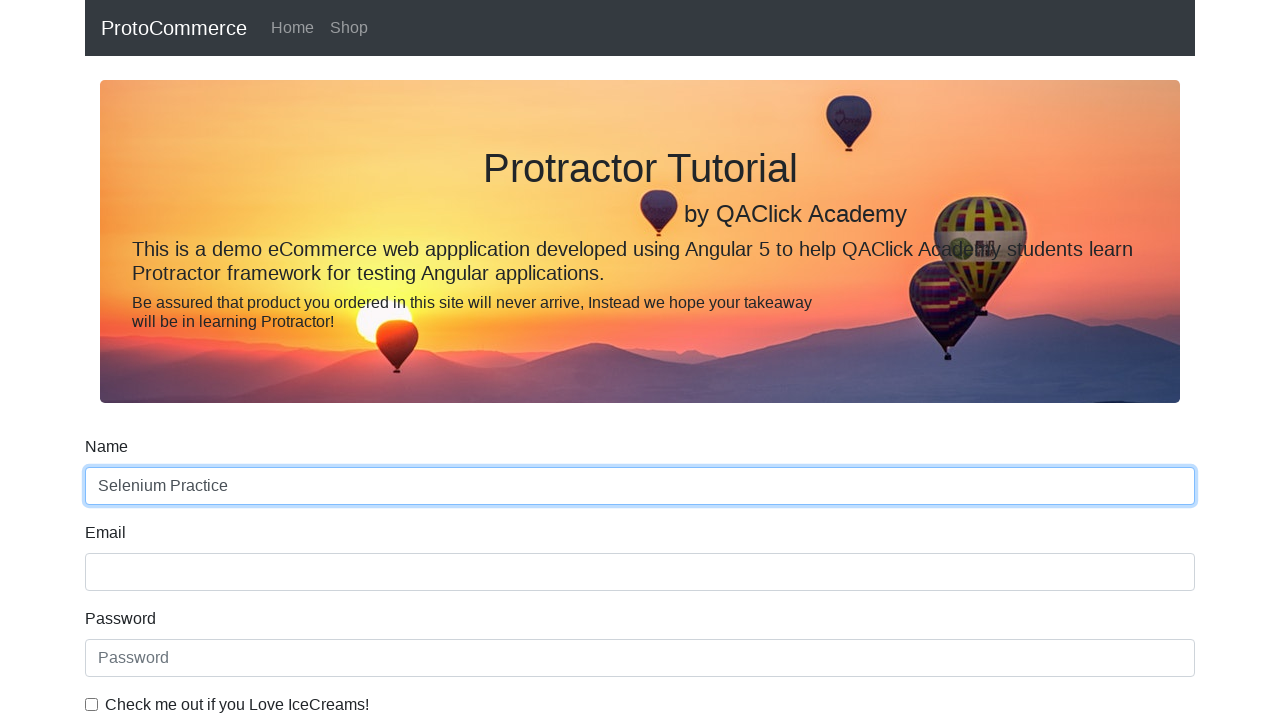

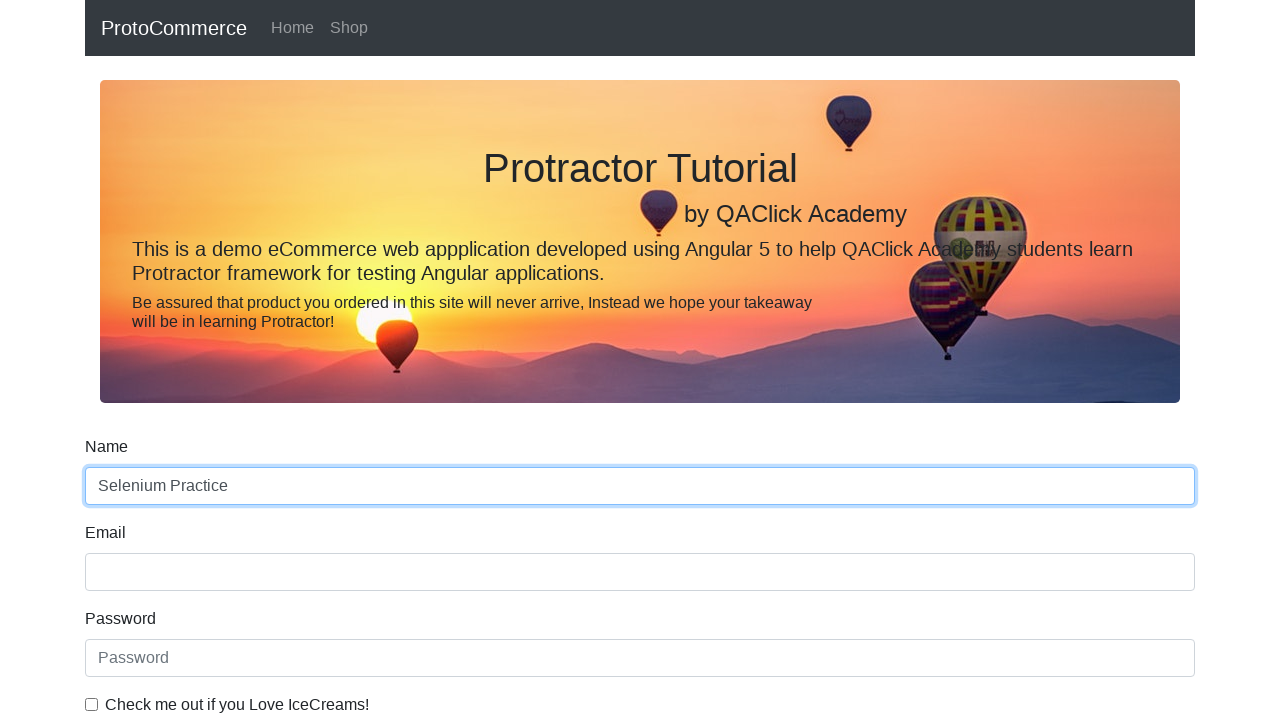